Tests that a locked out user receives the appropriate error message when attempting to login

Starting URL: https://www.saucedemo.com/

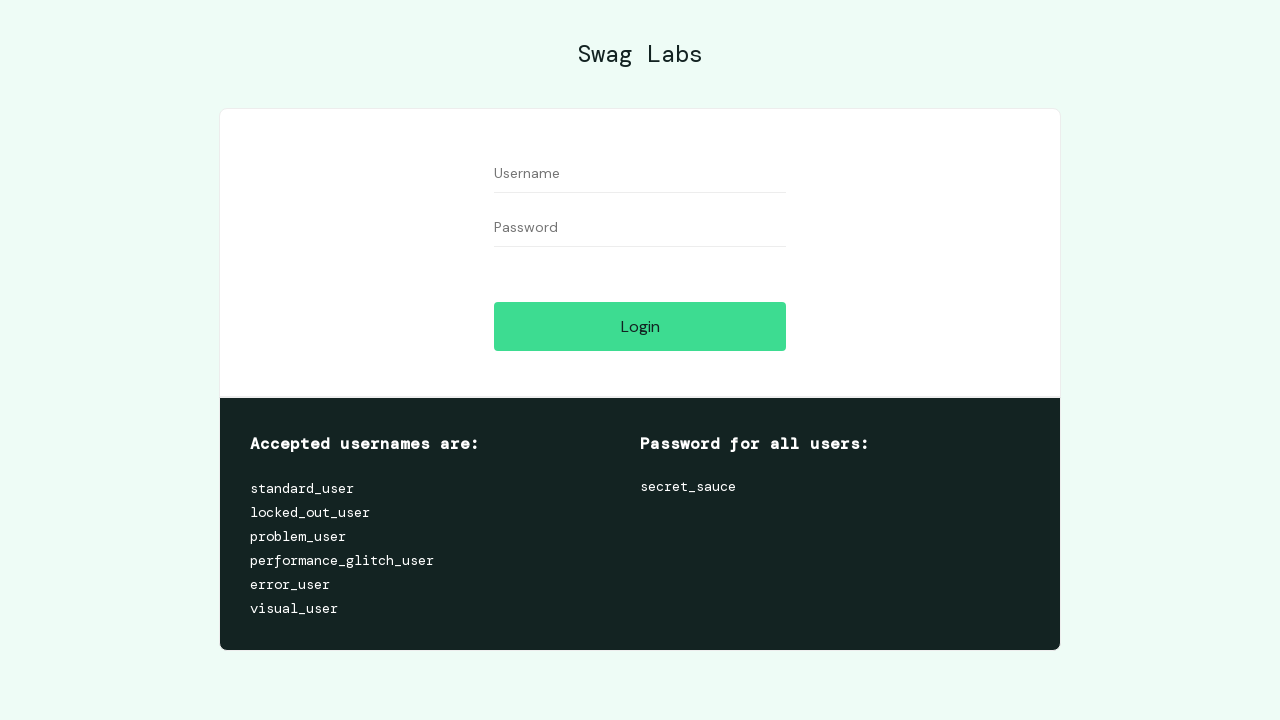

Filled username field with 'locked_out_user' on #user-name
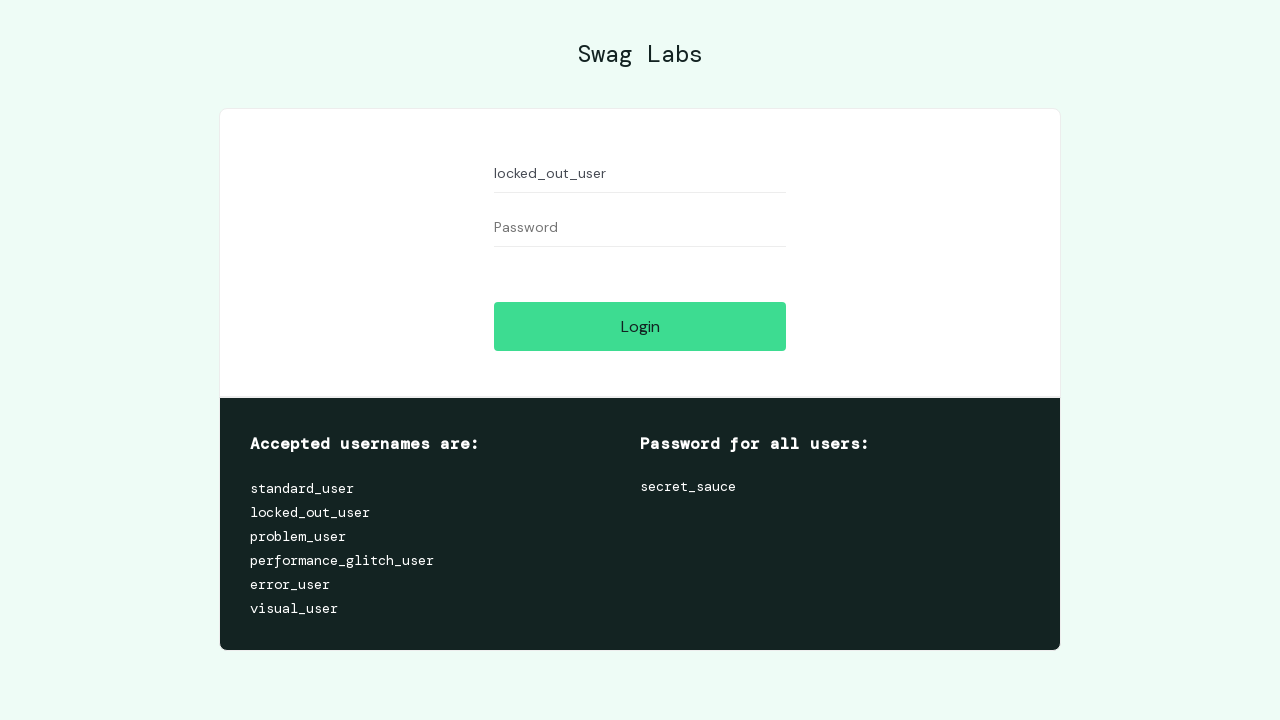

Filled password field with 'secret_sauce' on #password
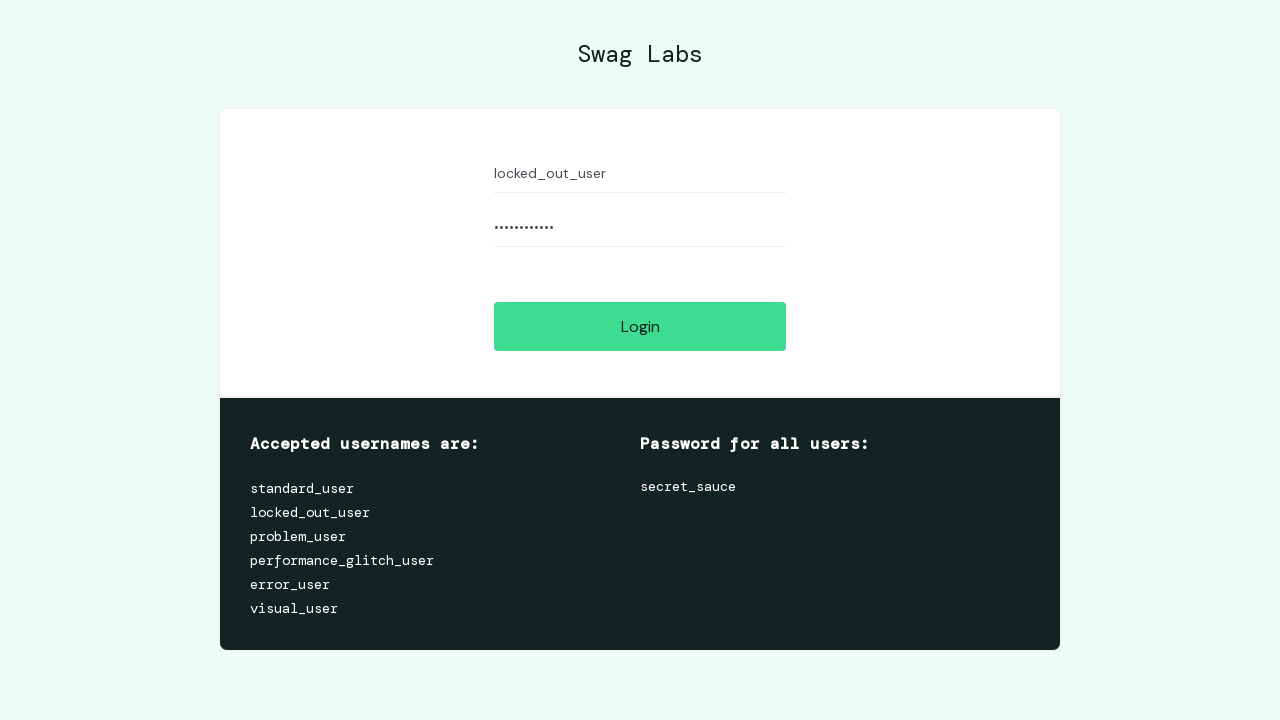

Clicked login button at (640, 326) on #login-button
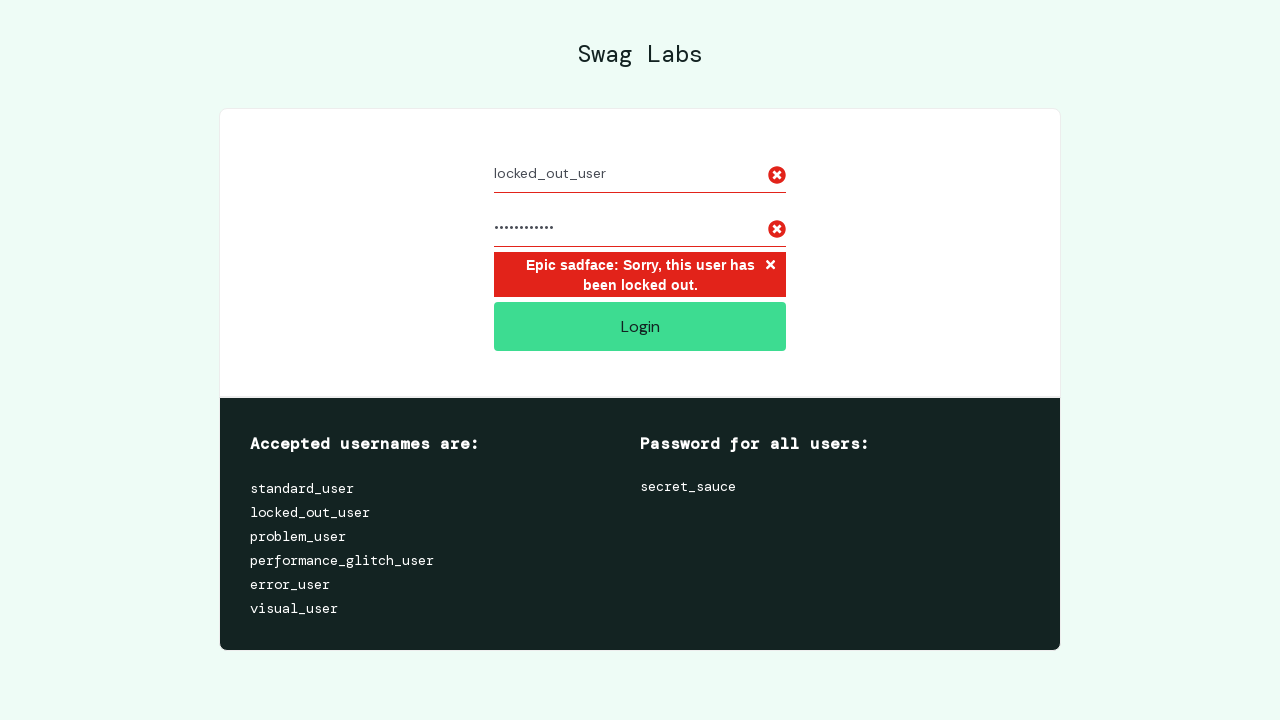

Verified locked out error message appeared: 'Epic sadface: Sorry, this user has been locked out.'
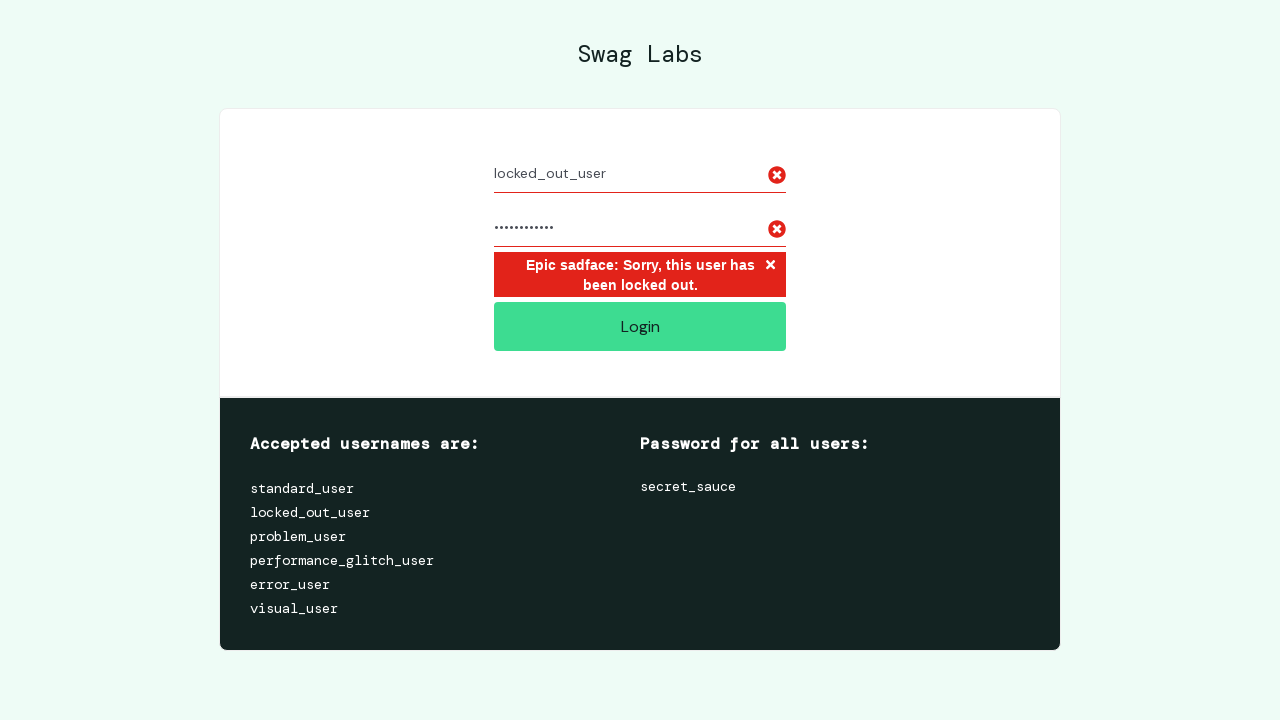

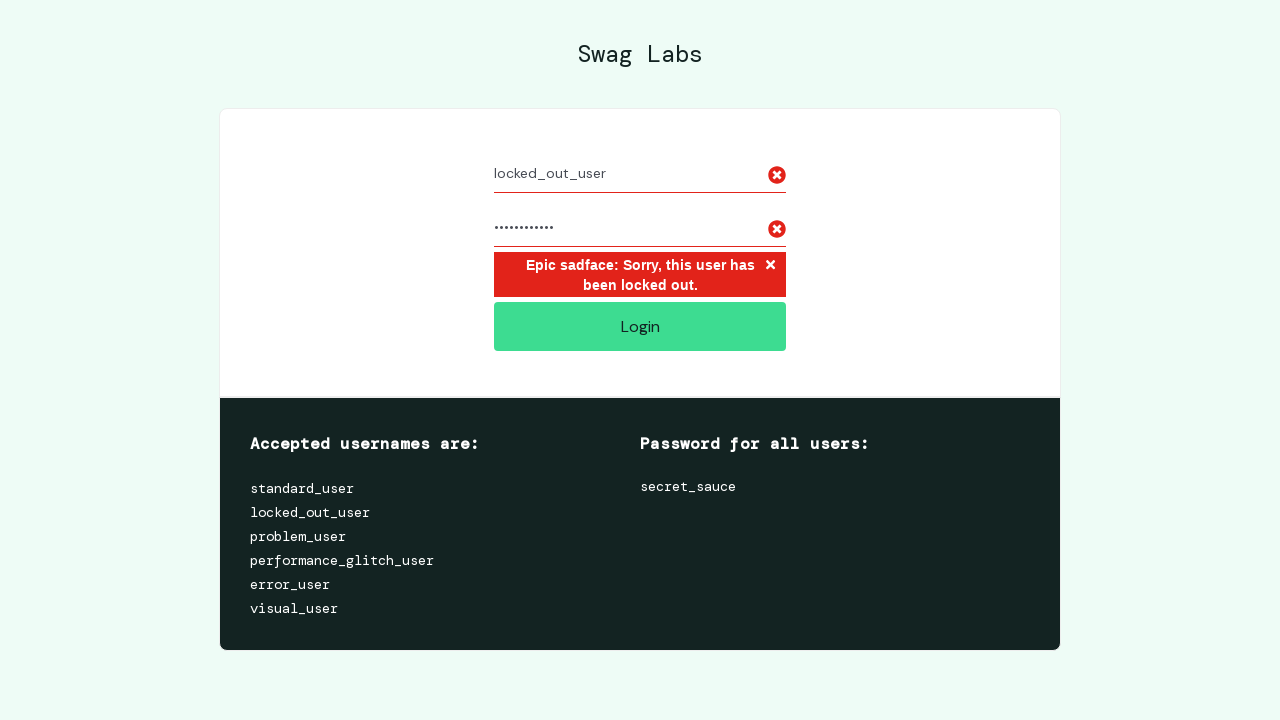